Tests the product browsing flow on DemoBlaze e-commerce site by navigating to the phones category and selecting a Samsung Galaxy phone product.

Starting URL: https://www.demoblaze.com/index.html#

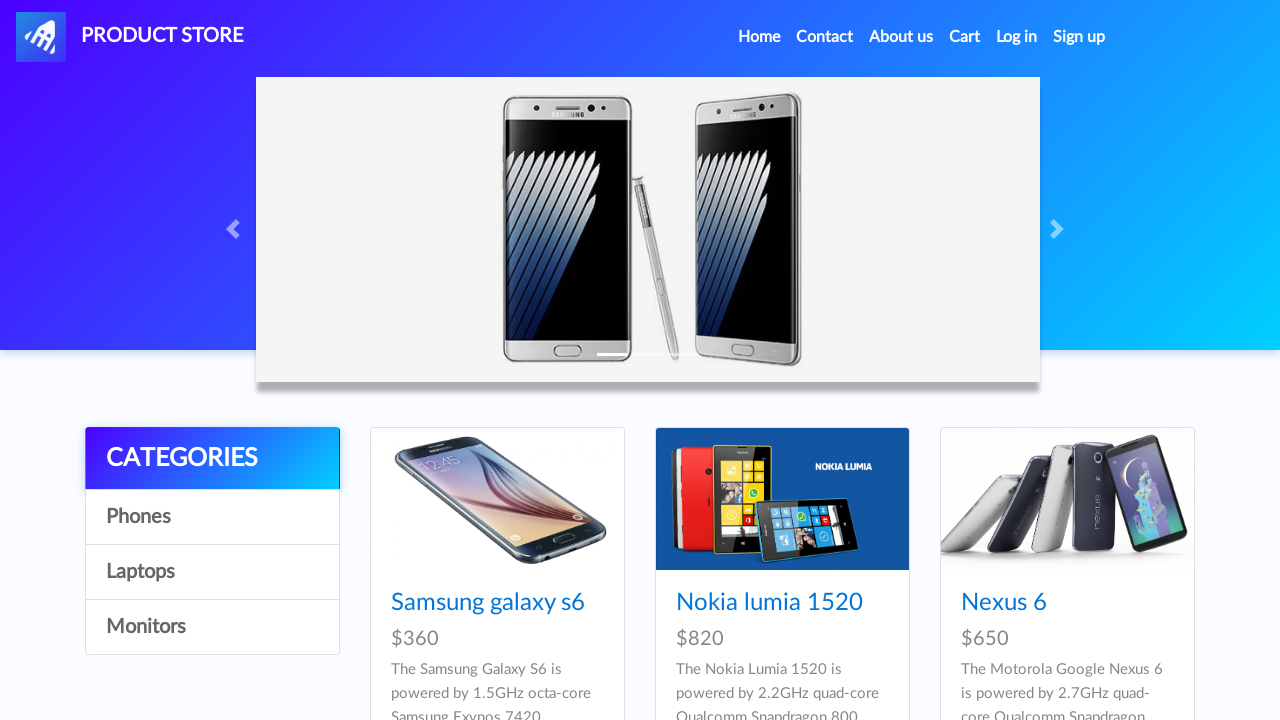

DemoBlaze homepage loaded and category section visible
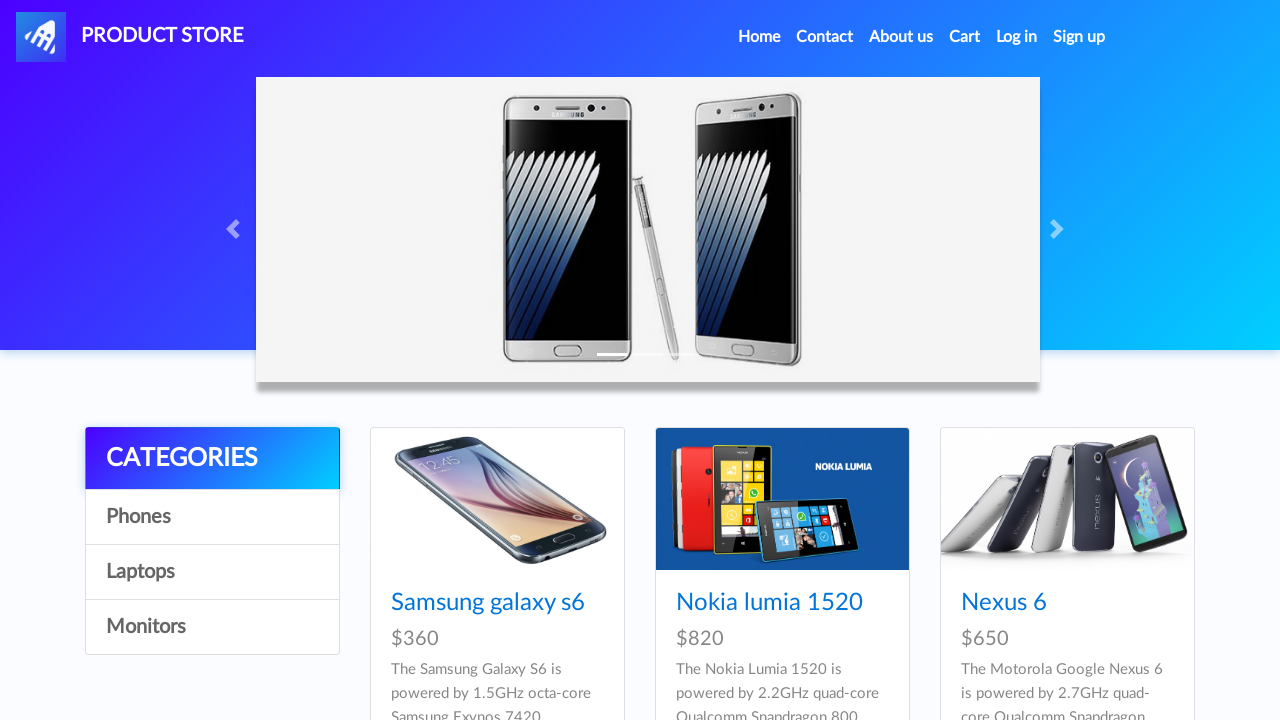

Clicked on Phones category at (212, 517) on a:has-text('Phones')
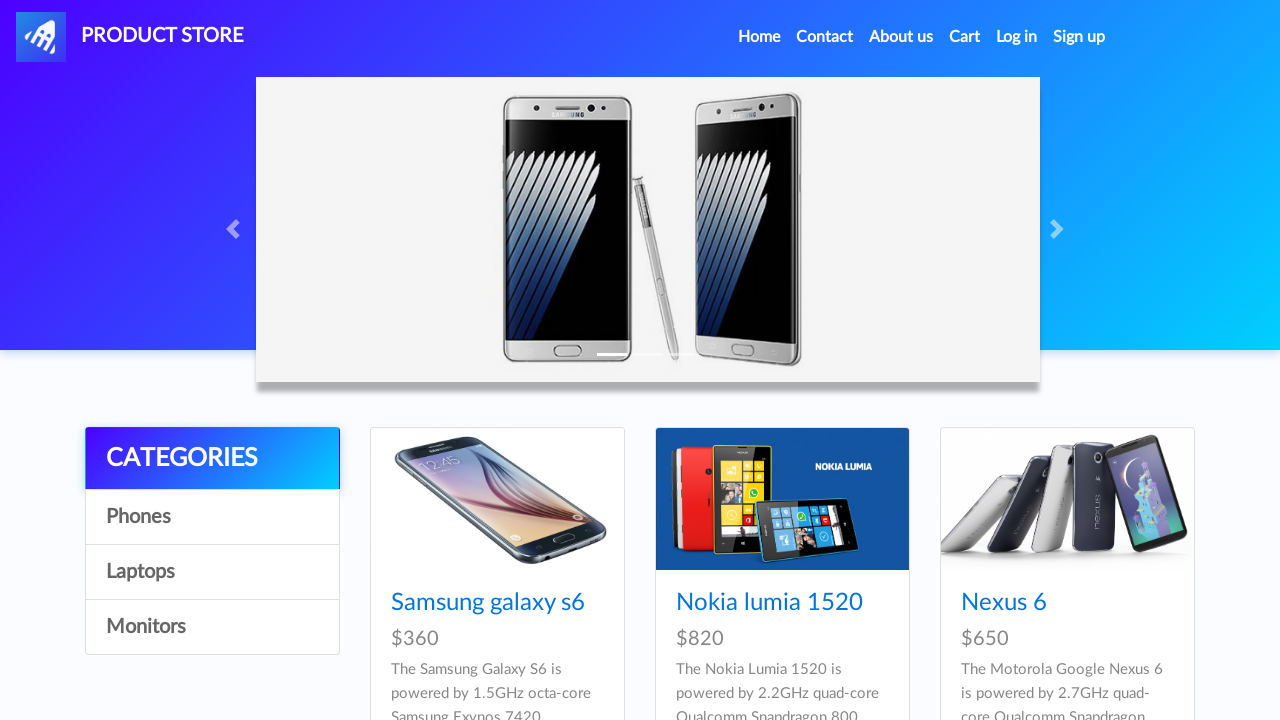

Waited for phone products to load
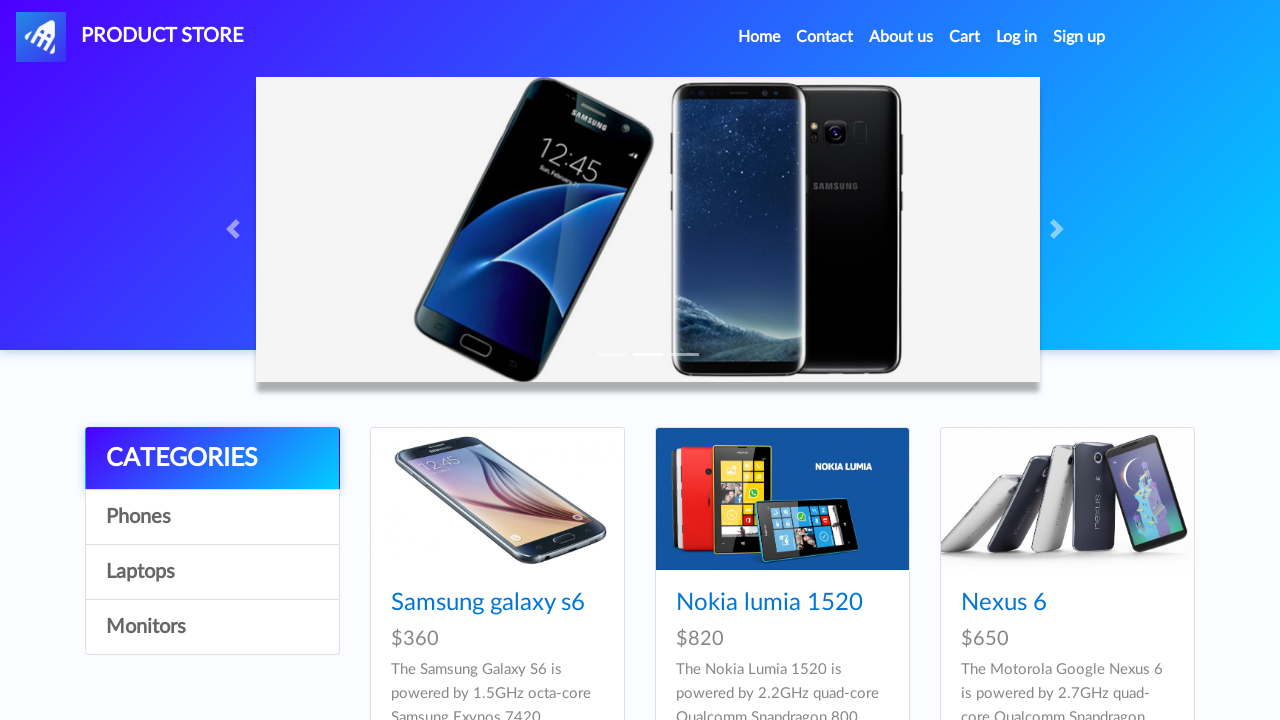

Clicked on Samsung Galaxy S6 product at (488, 603) on a:has-text('Samsung galaxy s6')
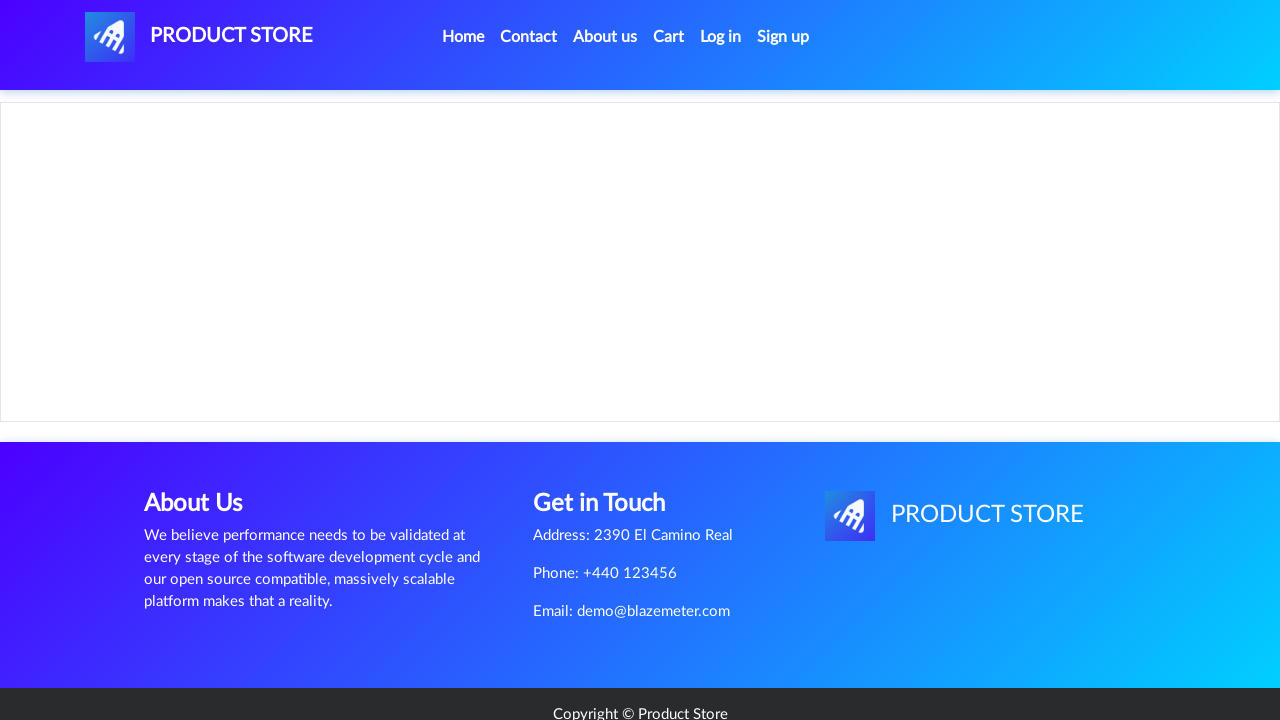

Product details page loaded with product name visible
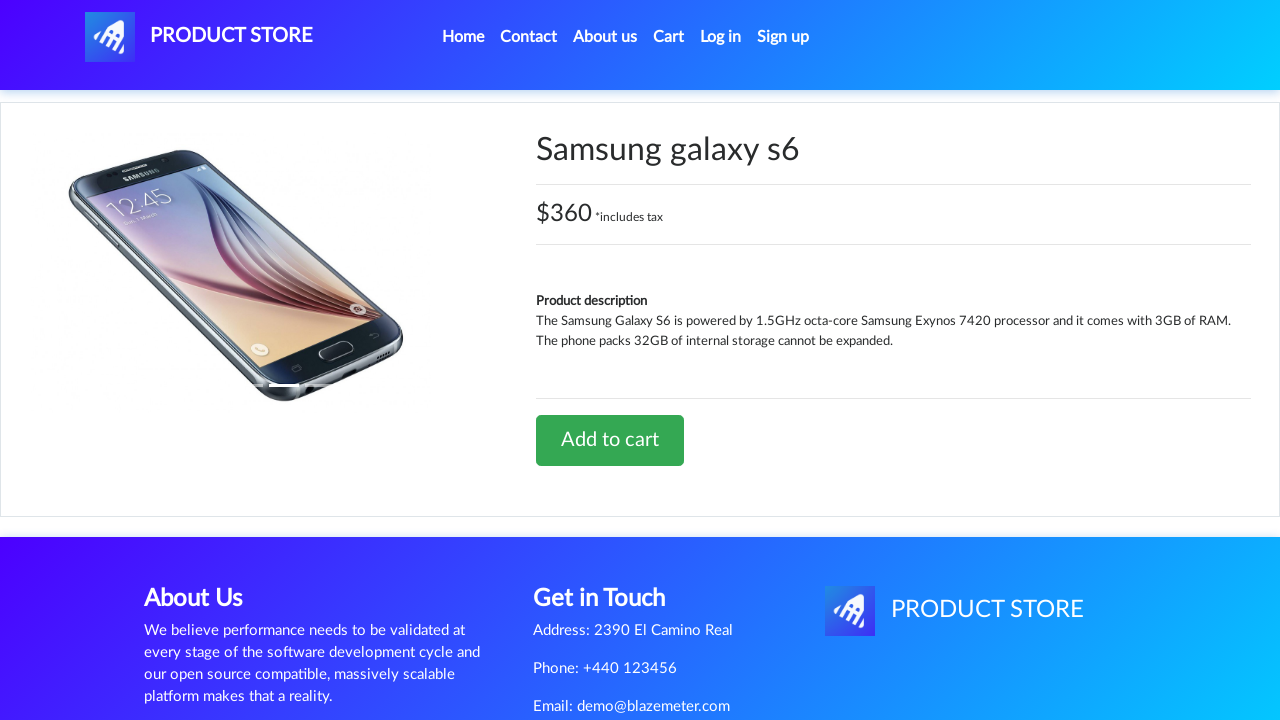

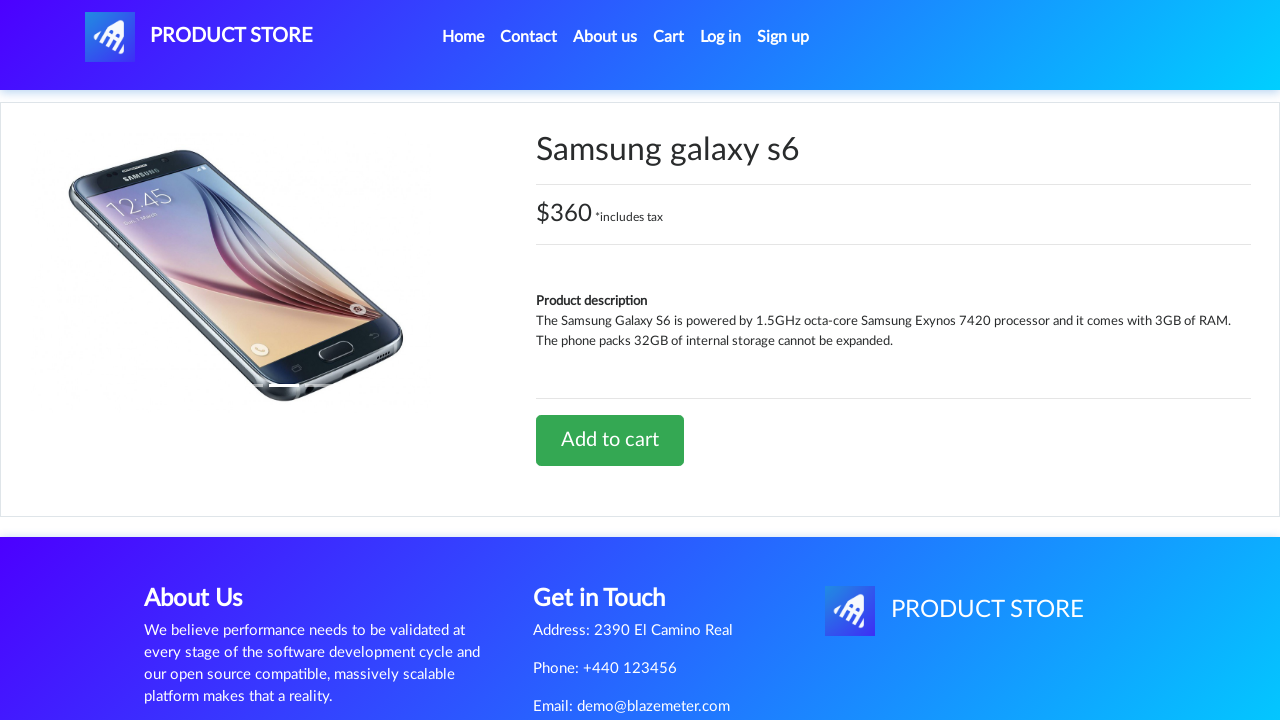